Launches browser, navigates to NDTV news website, and retrieves the page title

Starting URL: https://www.ndtv.com/

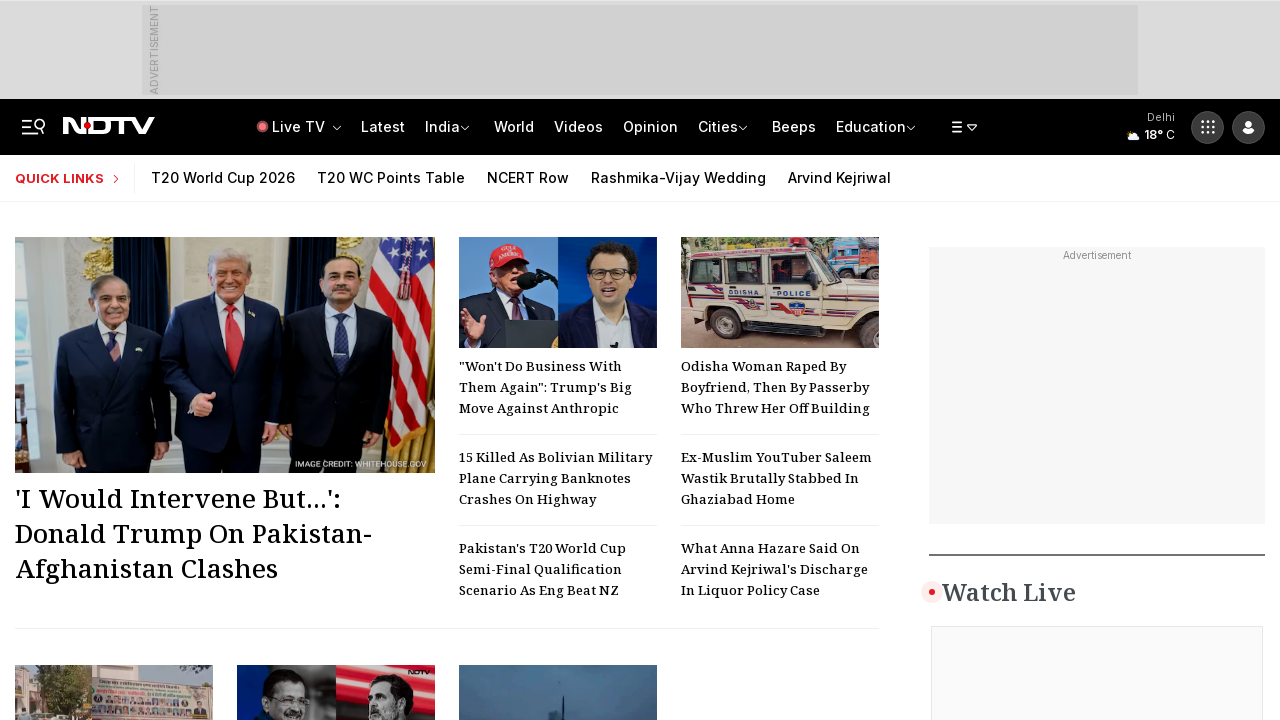

Waited for page to reach domcontentloaded state
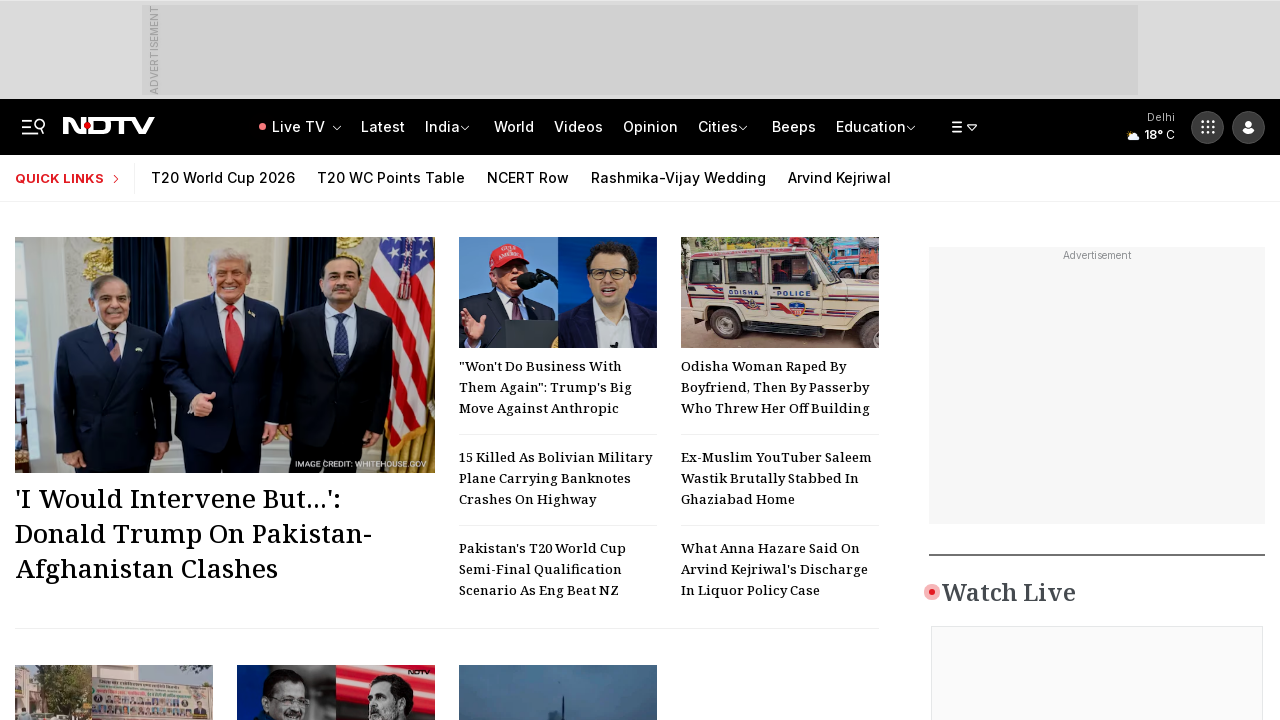

Retrieved page title: Get Latest News, India News, Breaking News, Today's News - NDTV.com
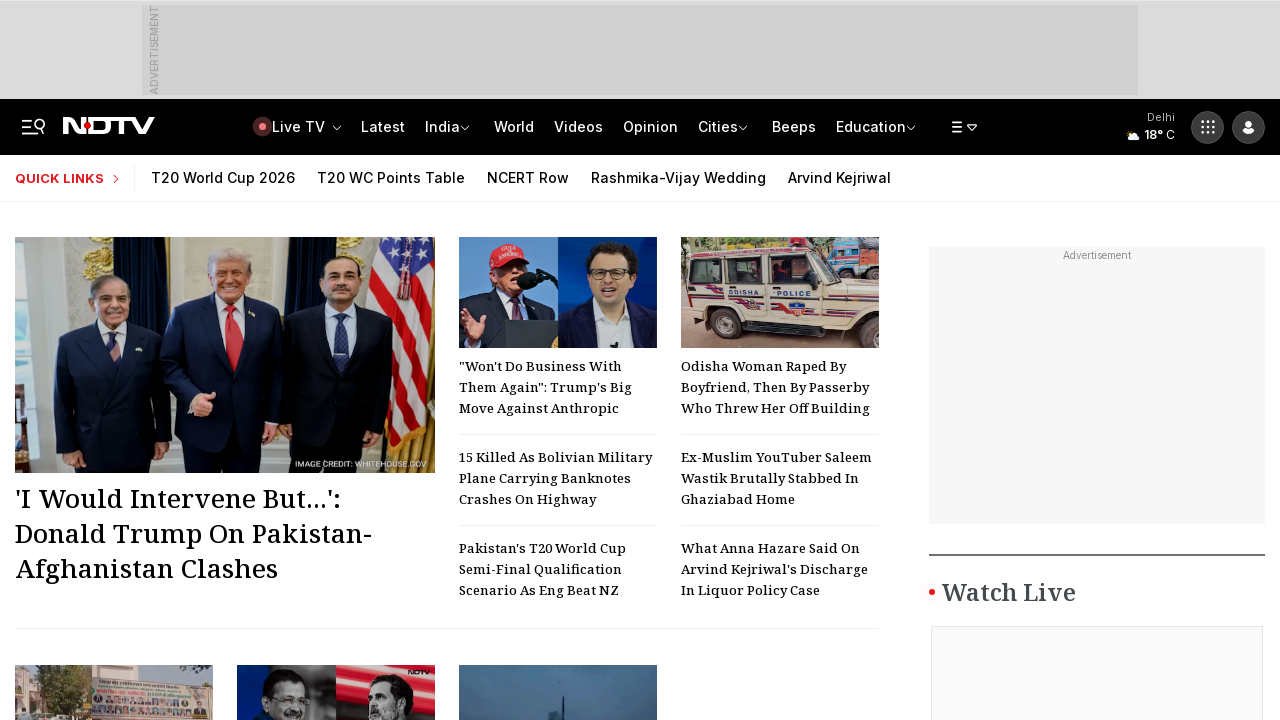

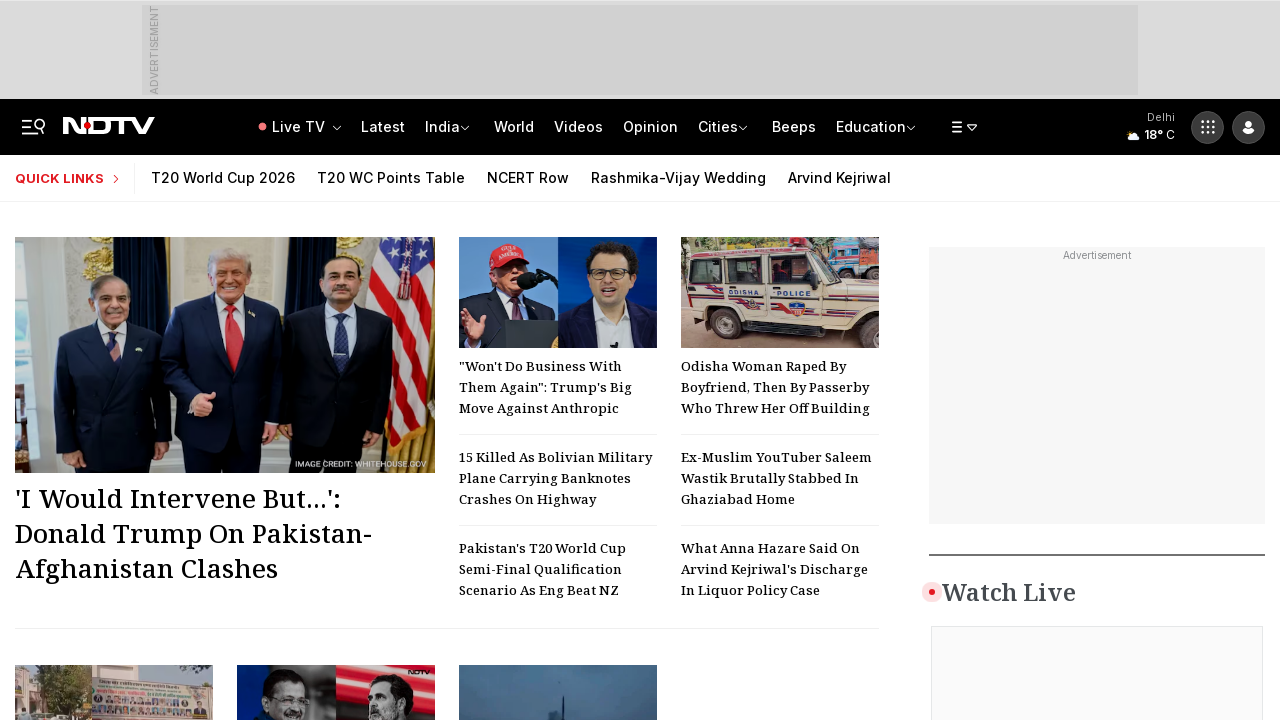